Tests JavaScript prompt alert functionality by clicking the prompt button, entering text, and accepting the alert

Starting URL: https://the-internet.herokuapp.com/javascript_alerts

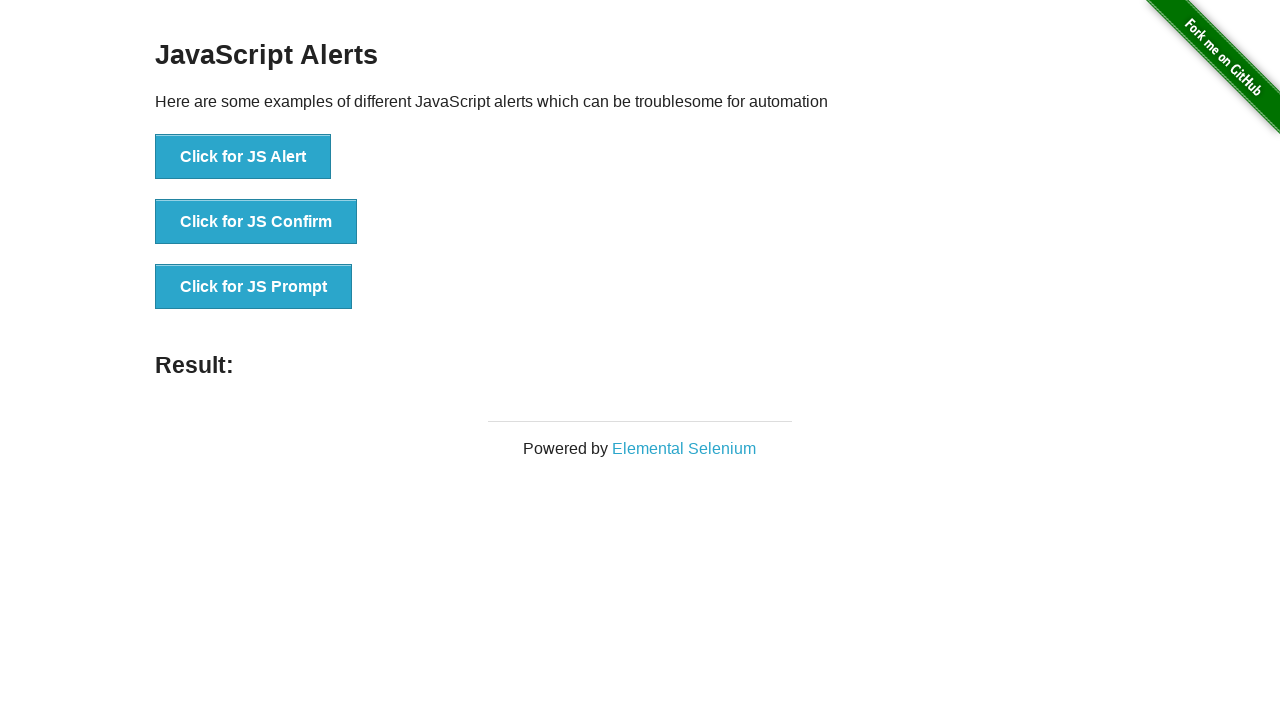

Clicked the JS Prompt button at (254, 287) on xpath=//button[contains(text(),'Click for JS Prompt')]
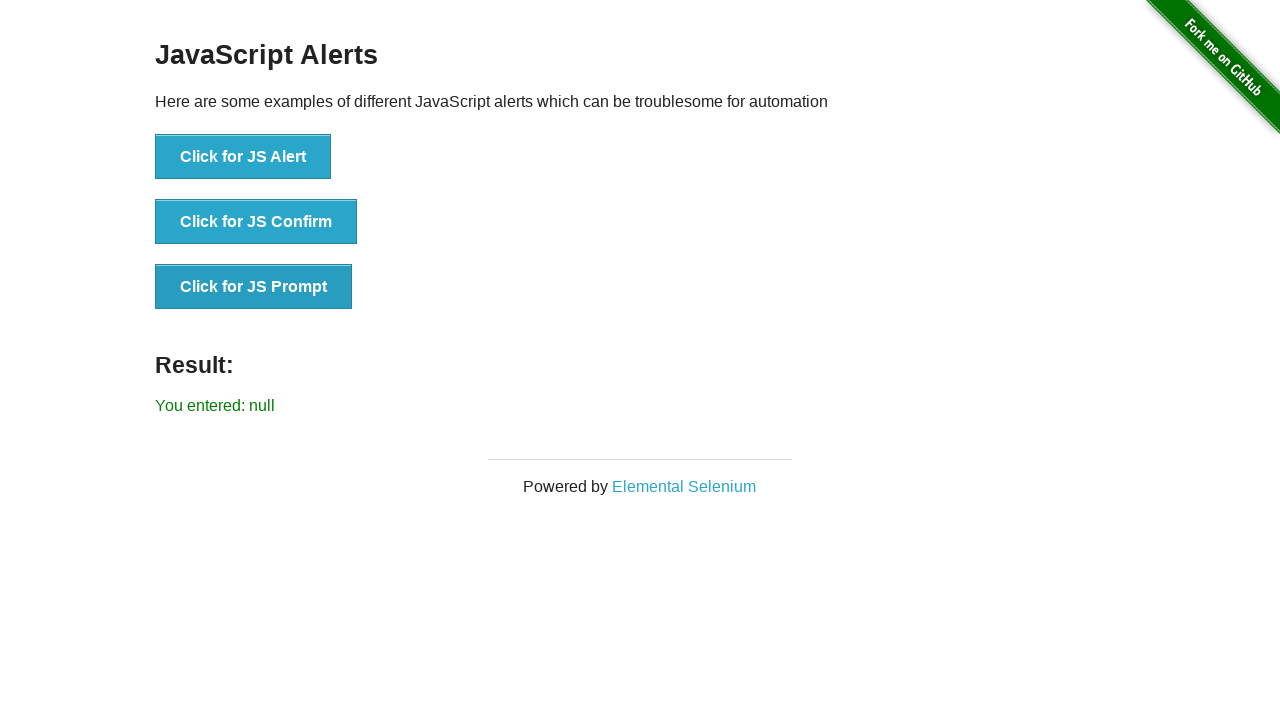

Set up dialog handler to accept prompt with text 'OKOKOK!'
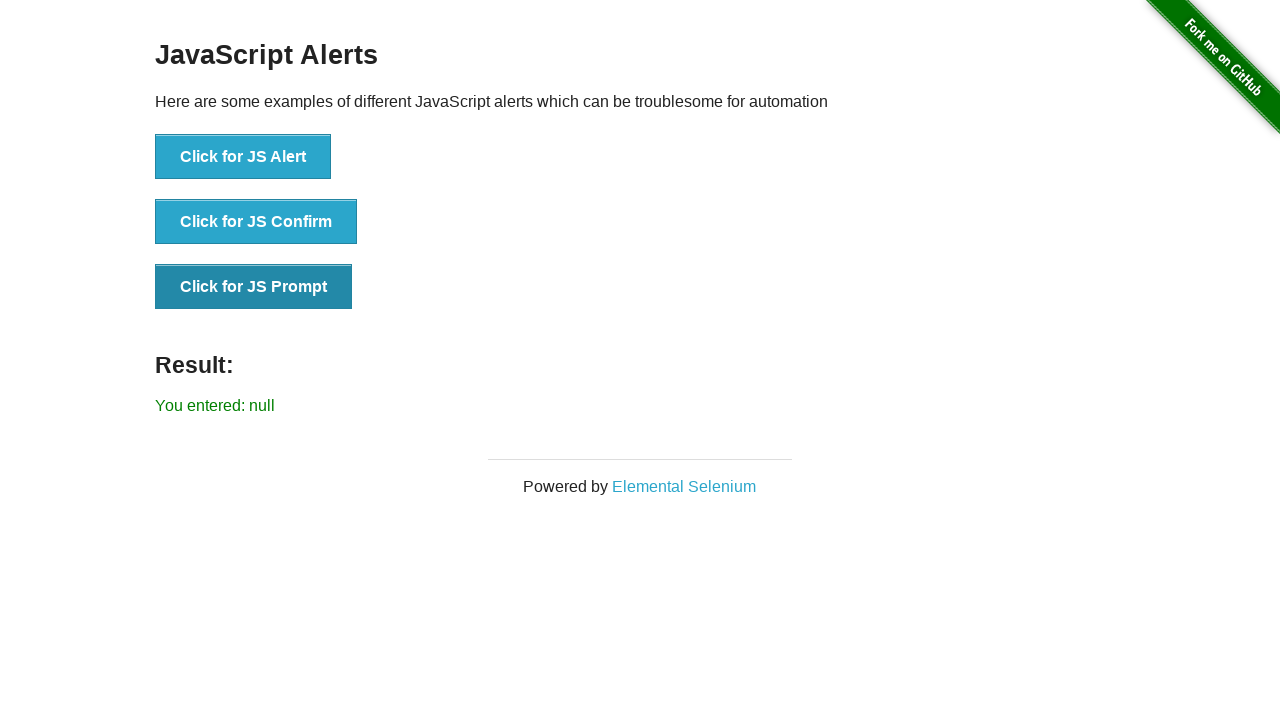

Clicked the JS Prompt button to trigger prompt alert at (254, 287) on xpath=//button[contains(text(),'Click for JS Prompt')]
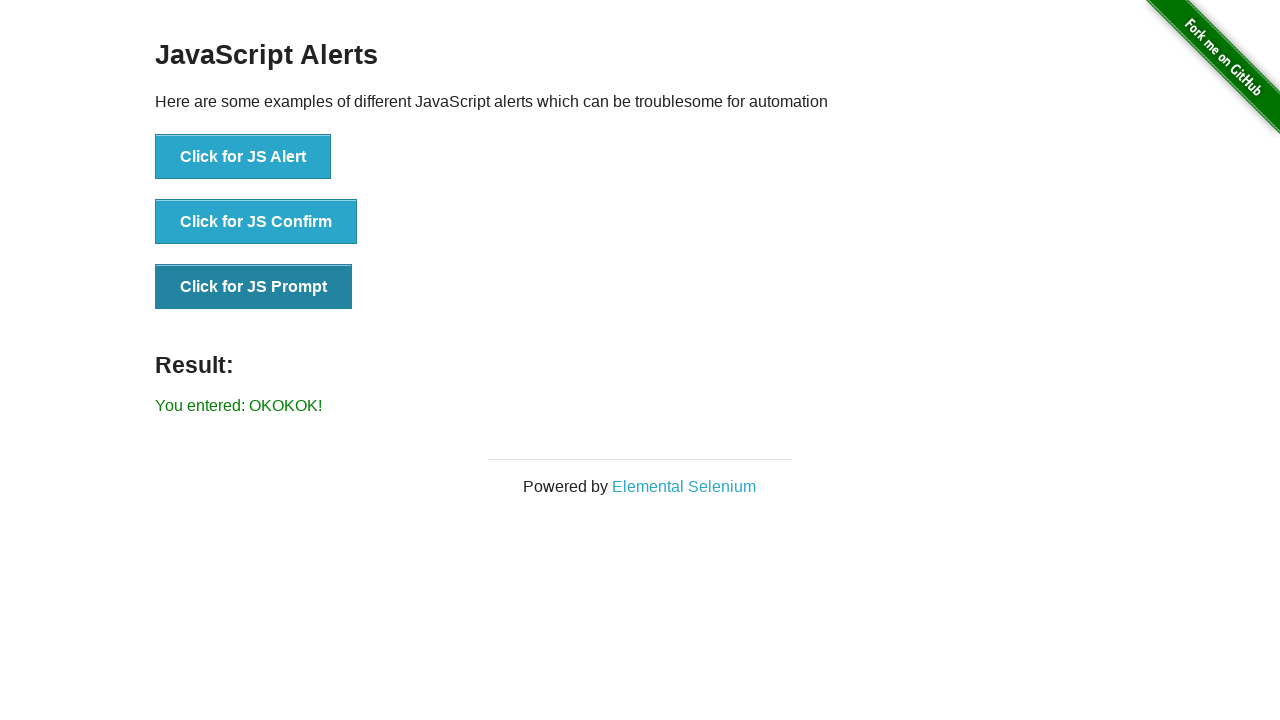

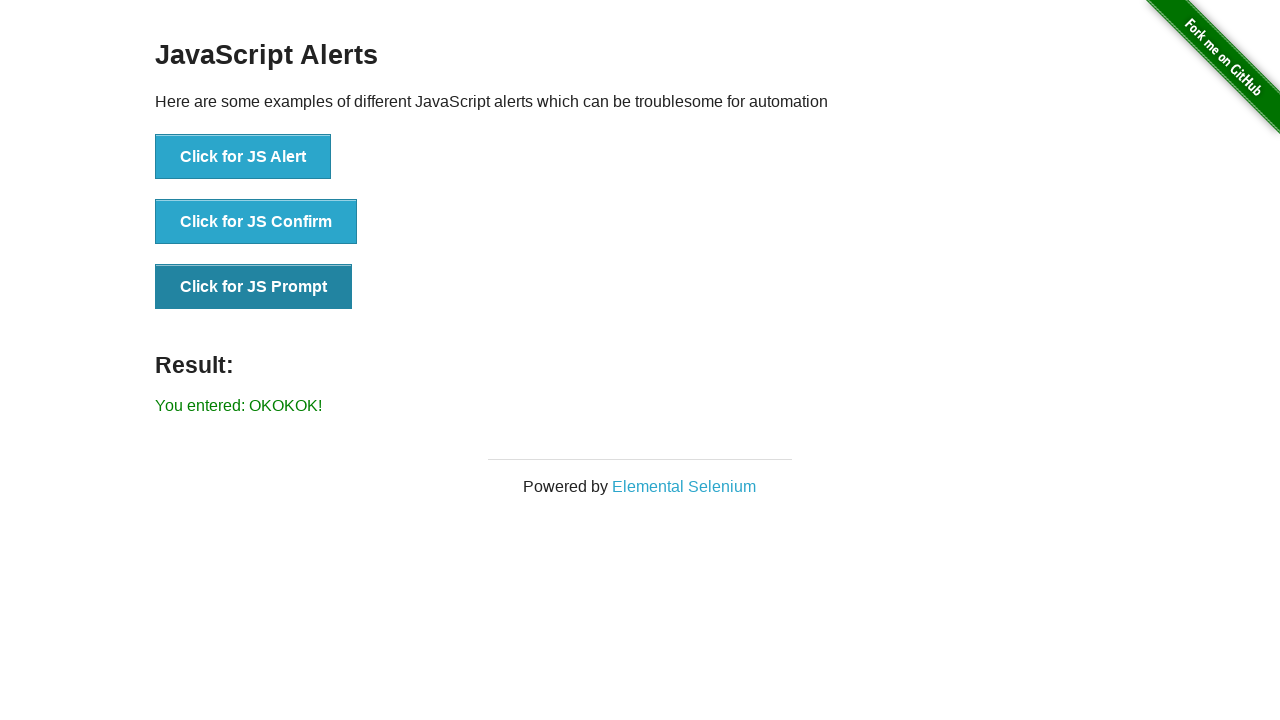